Tests Bootstrap modal functionality by clicking a button to launch a modal dialog

Starting URL: https://www.lambdatest.com/selenium-playground/bootstrap-modal-demo

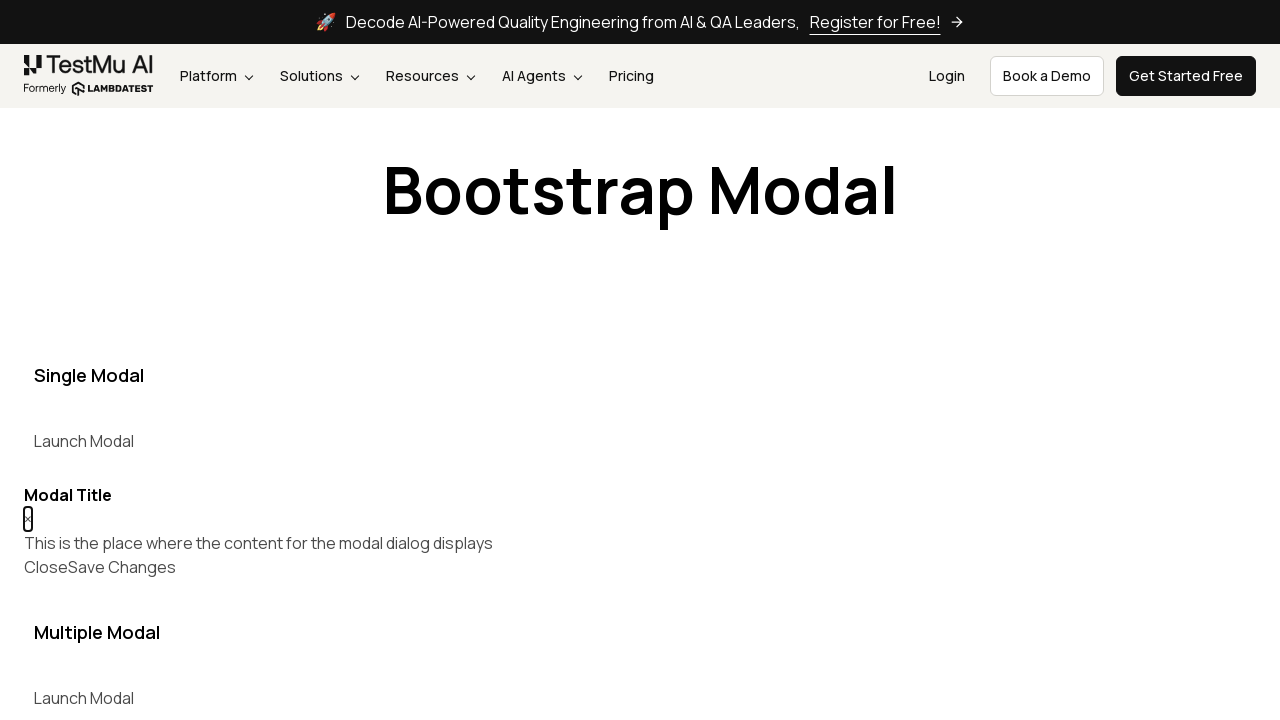

Set up dialog handler for alerts
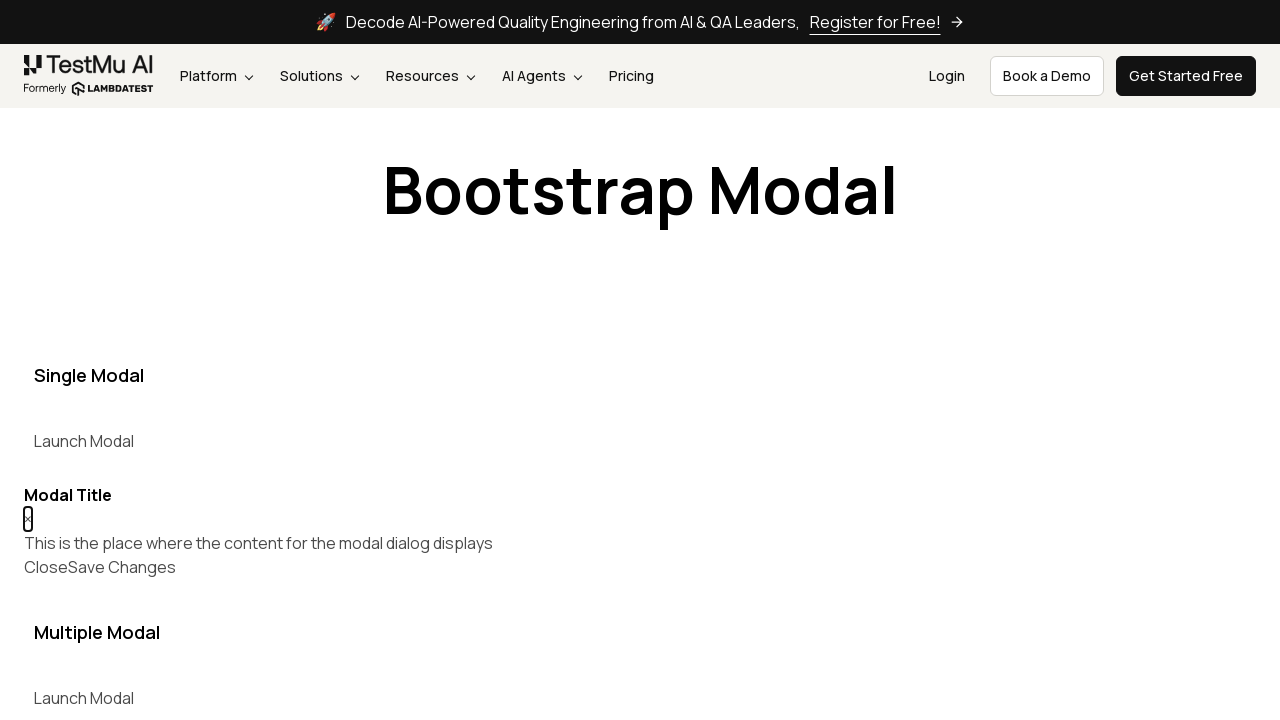

Clicked the first Launch Modal button at (84, 441) on (//button[text()='Launch Modal'])[1]
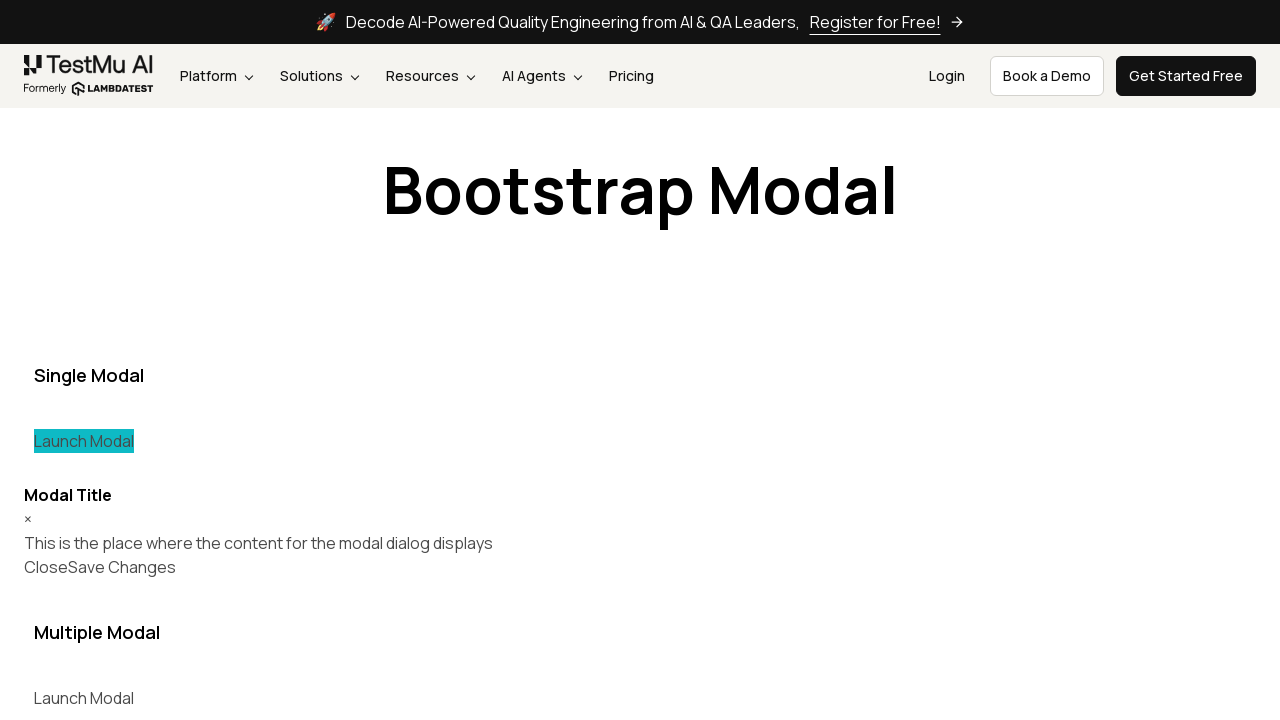

Waited for modal dialog to appear
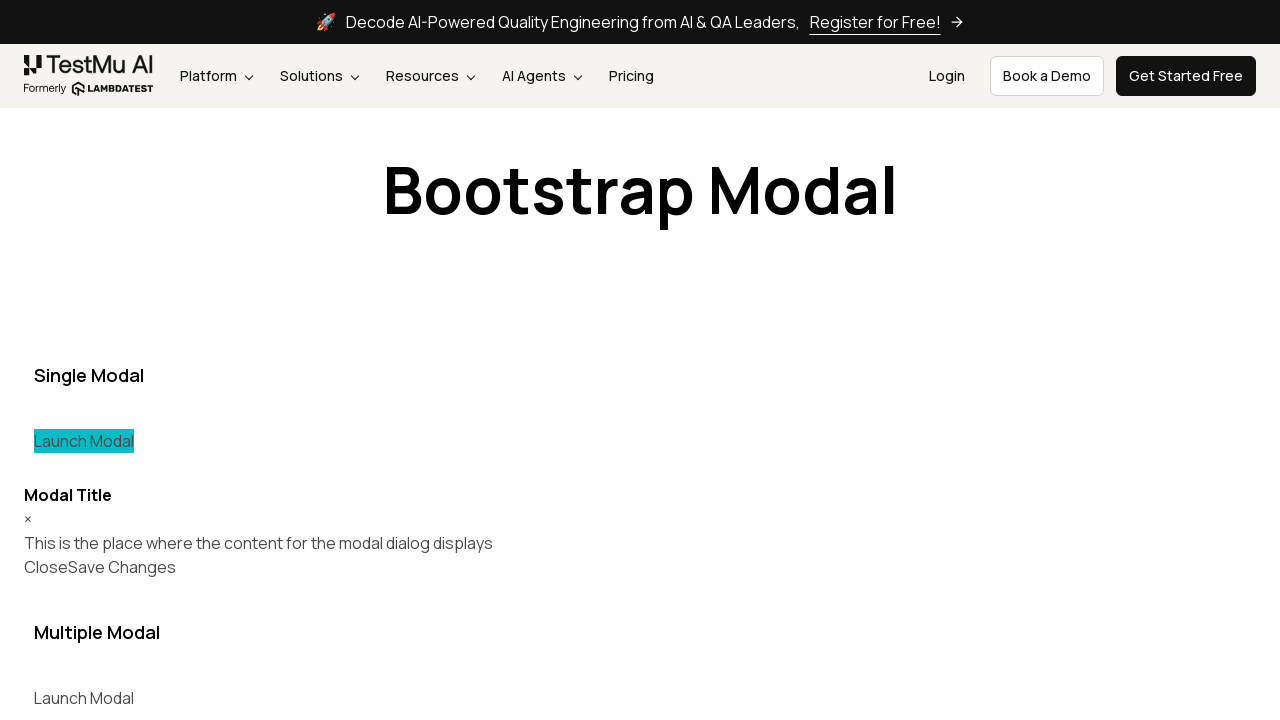

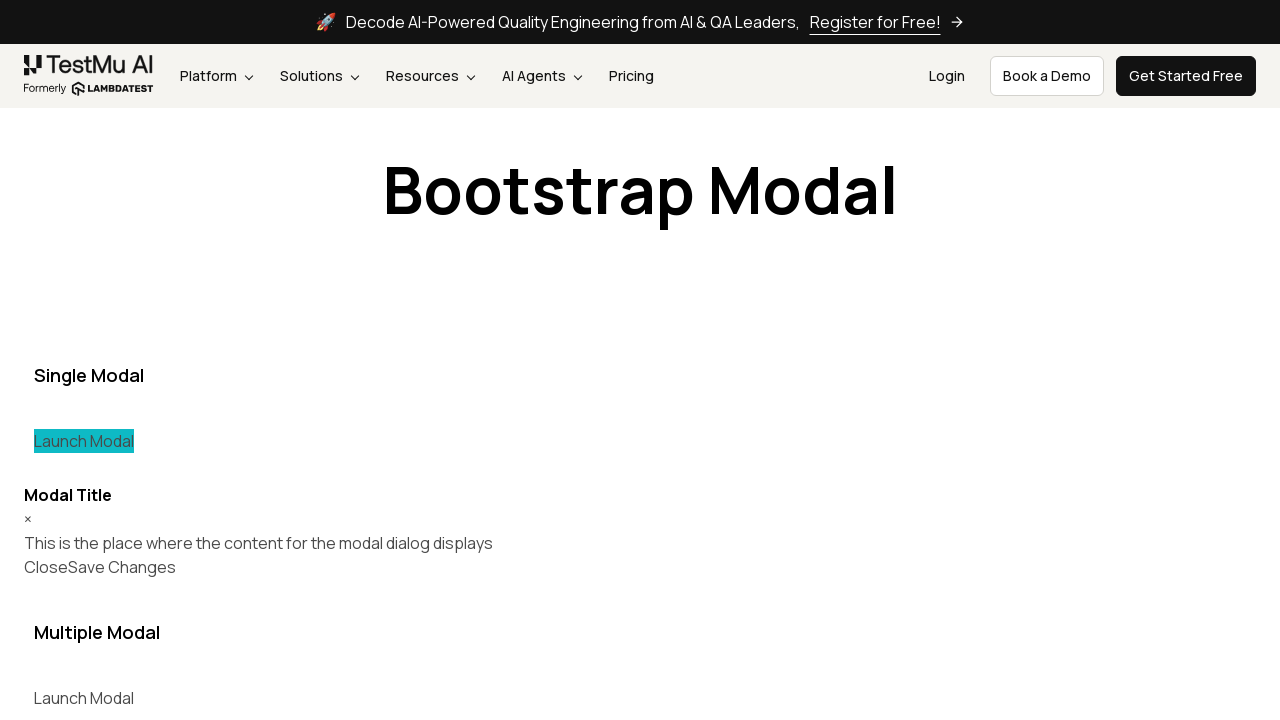